Tests double-click functionality on a button element on a test blog page

Starting URL: http://only-testing-blog.blogspot.in/2014/09/selectable.html

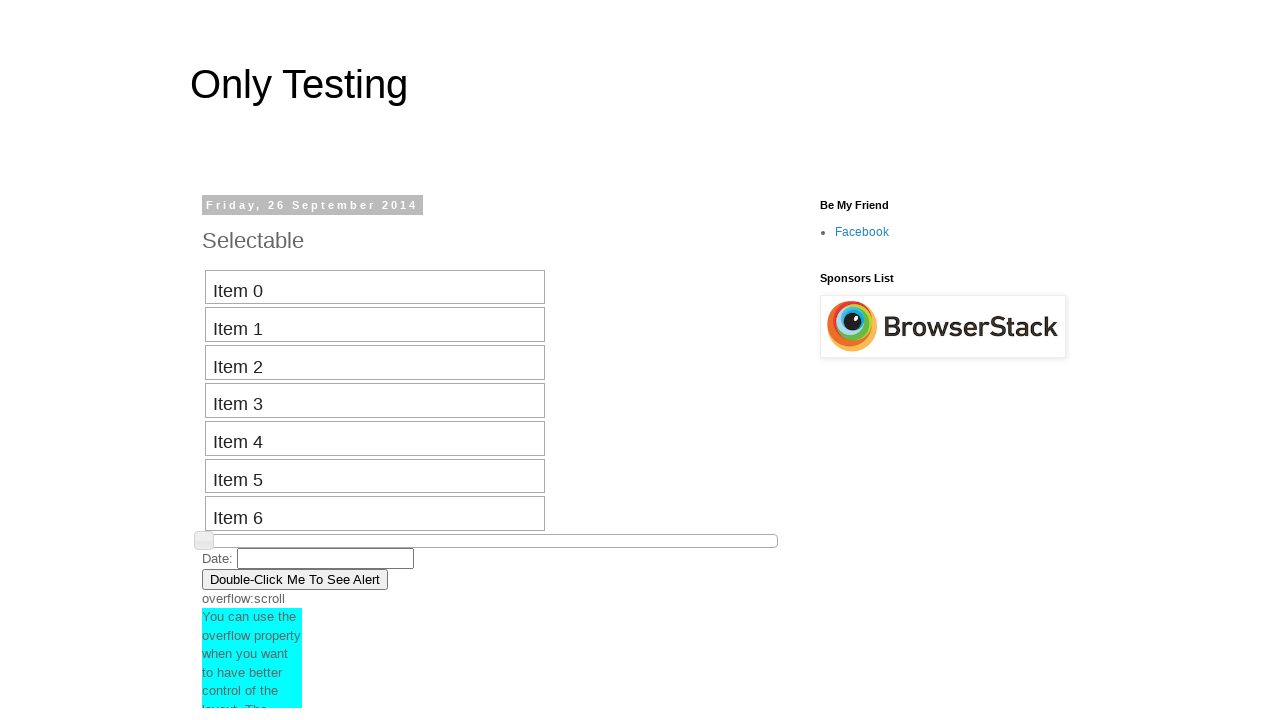

Navigated to test blog page with selectable elements
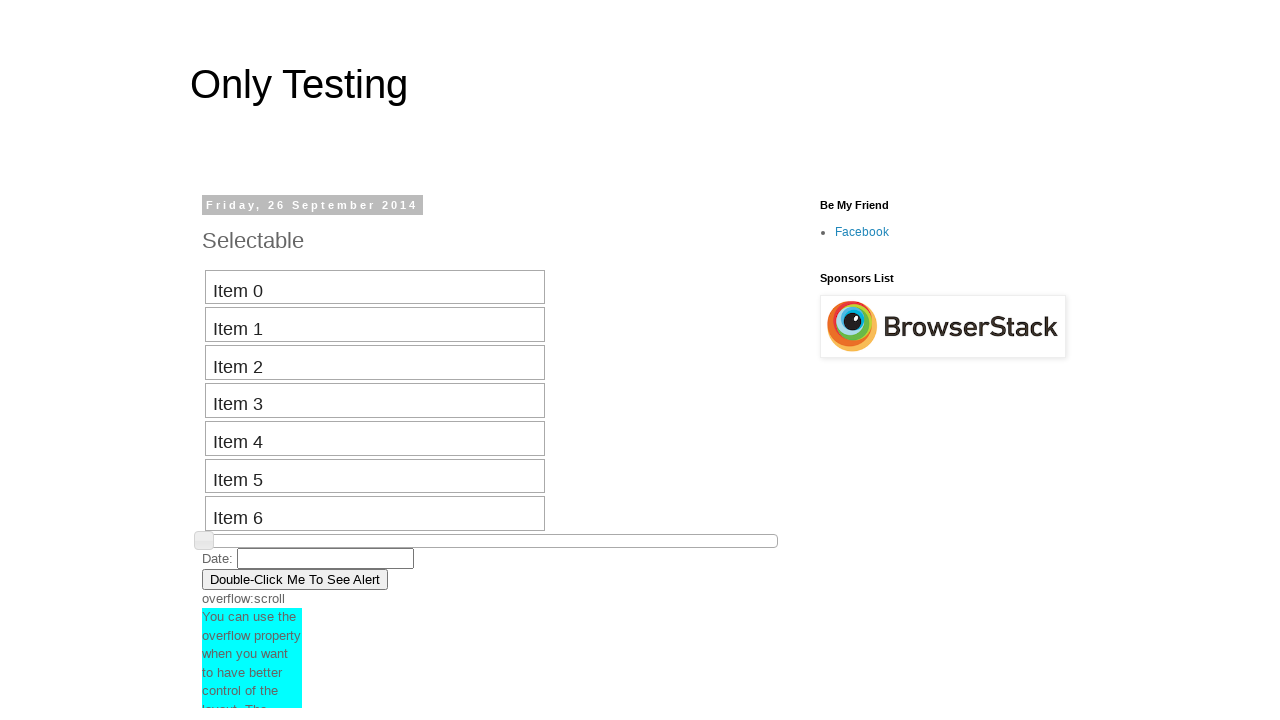

Double-clicked on the button element at (295, 579) on xpath=.//*[@id='post-body-7297556448793668582']/div[1]/button
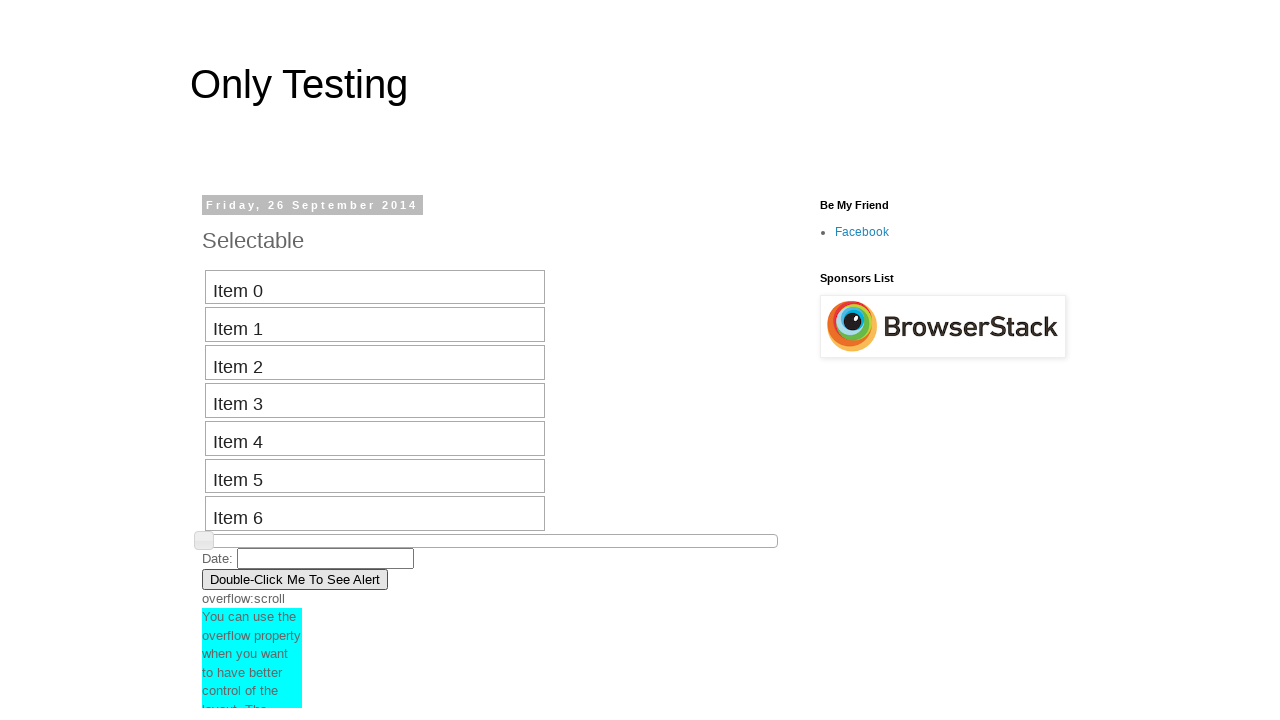

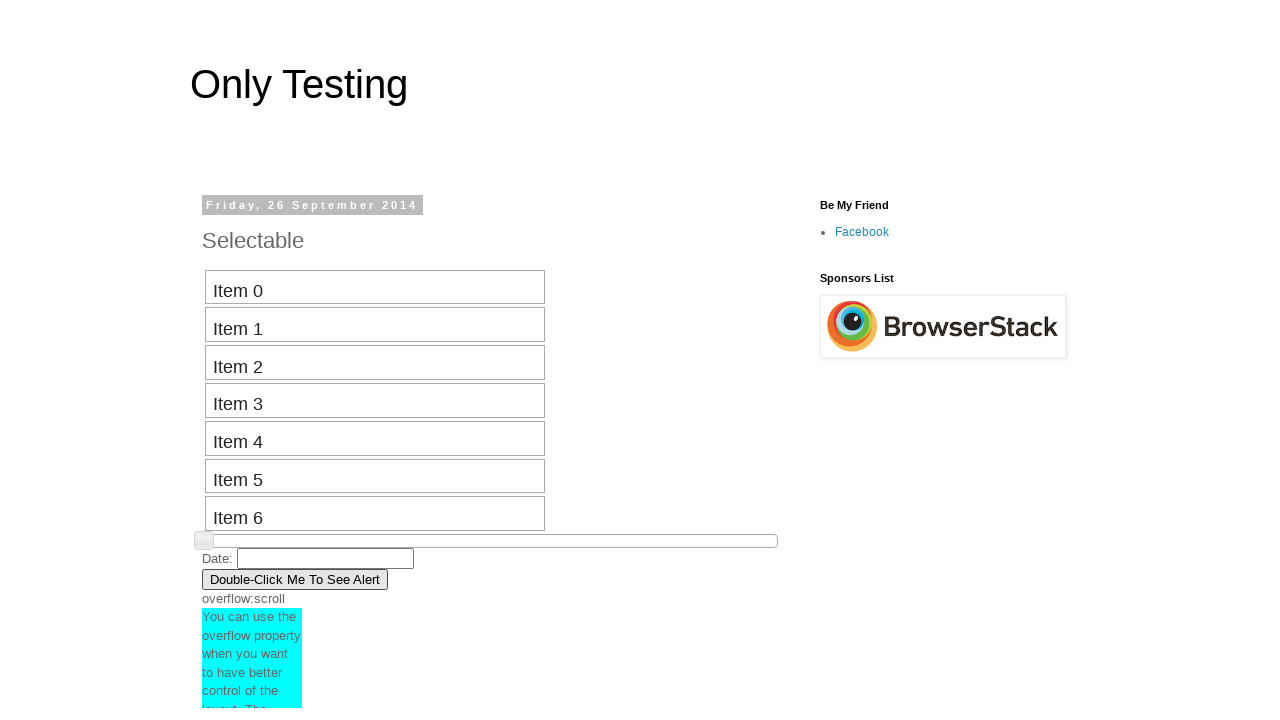